Tests a registration form by filling in first name, last name, and email fields in the first block, then submitting the form

Starting URL: http://suninjuly.github.io/registration1.html

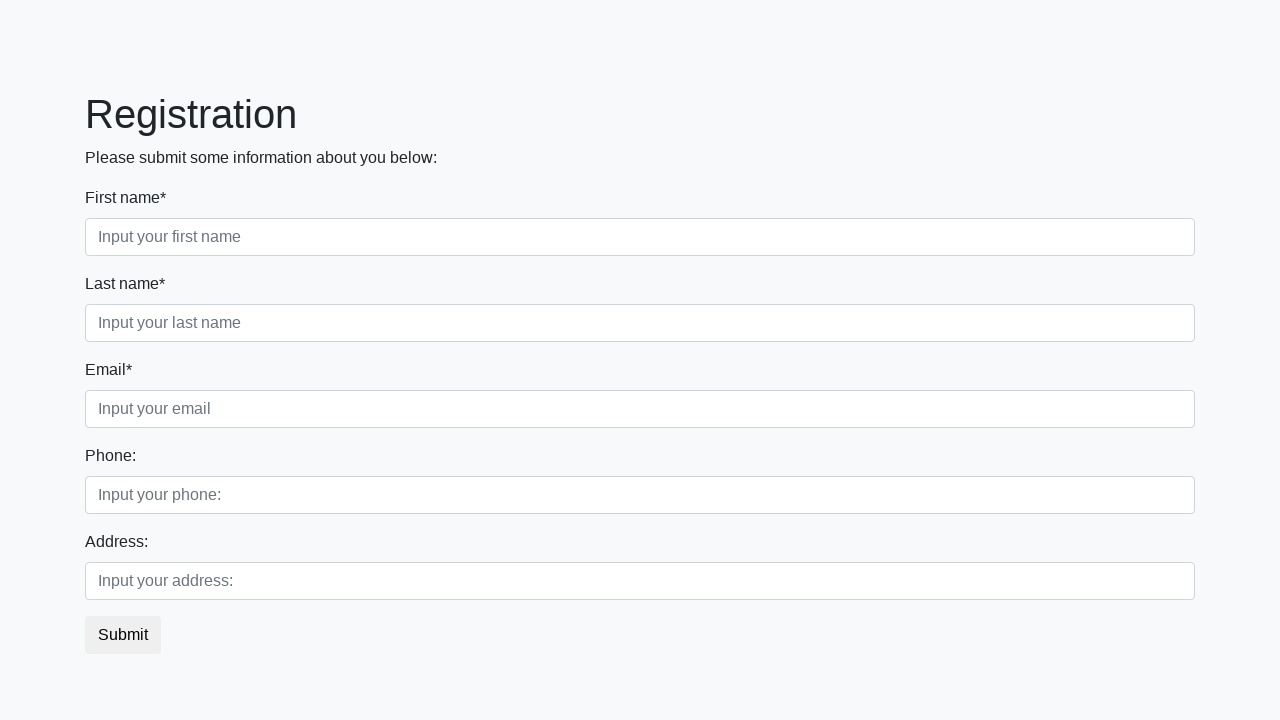

Filled first name field with 'Oguretcz' on .first_block .first_class input
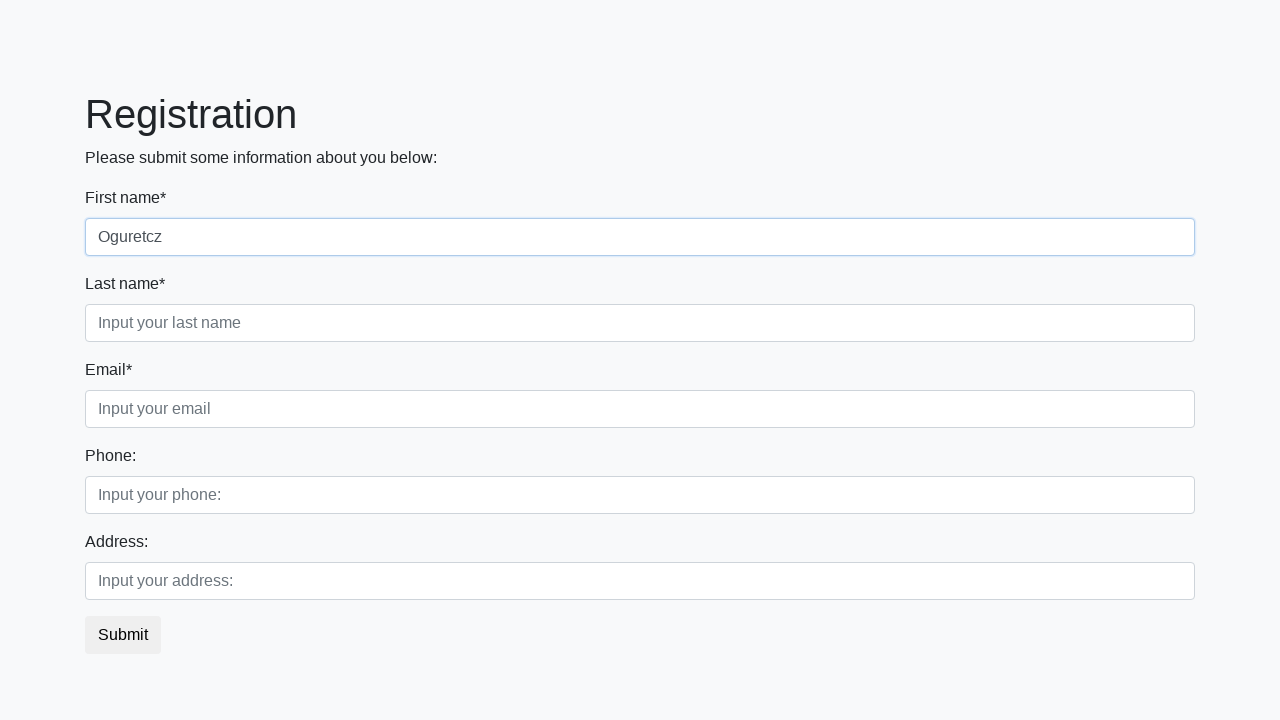

Filled last name field with 'Kartoshkin' on .first_block .second_class input
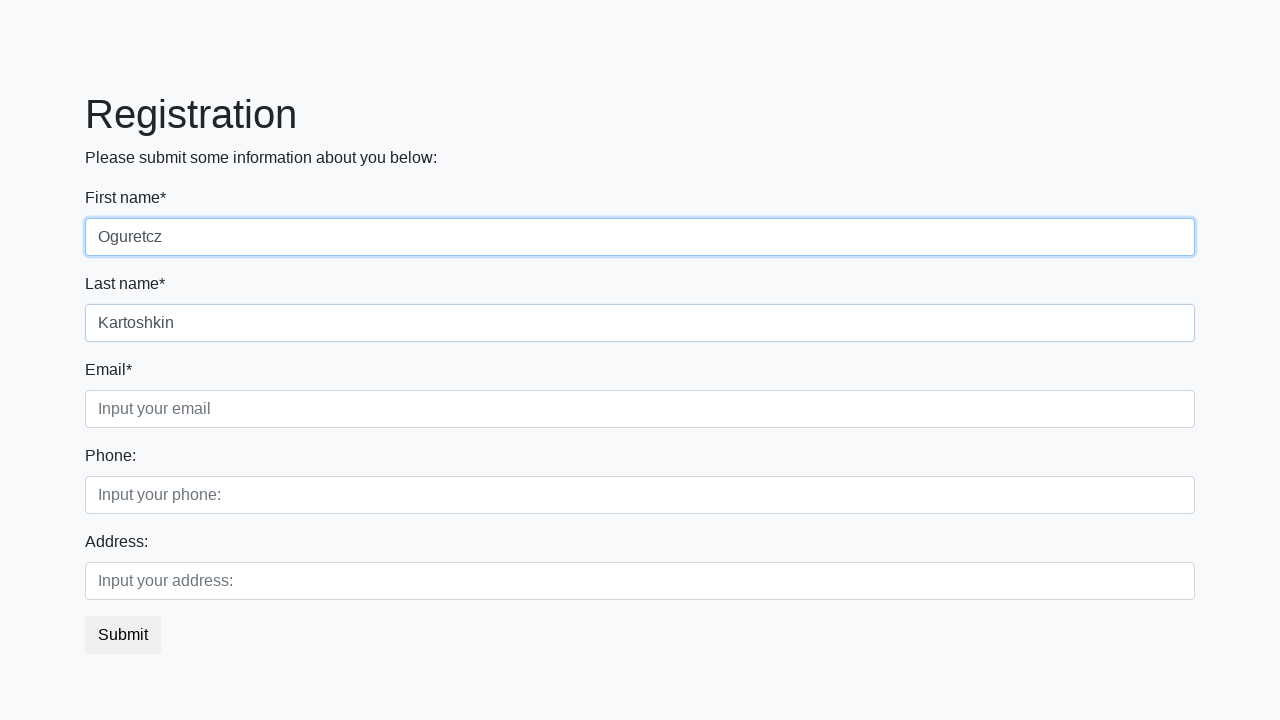

Filled email field with 'tea@gmail.com' on .first_block .third_class input
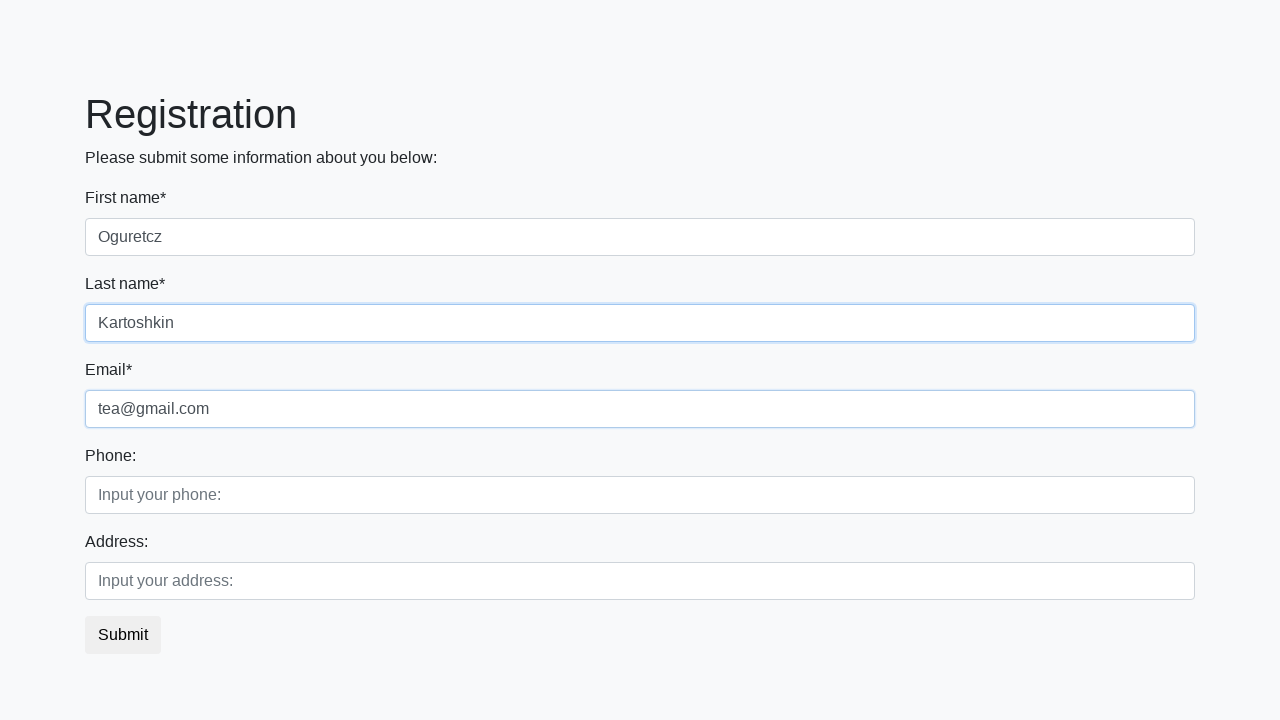

Clicked Submit button to submit registration form at (123, 635) on xpath=//button[text()='Submit']
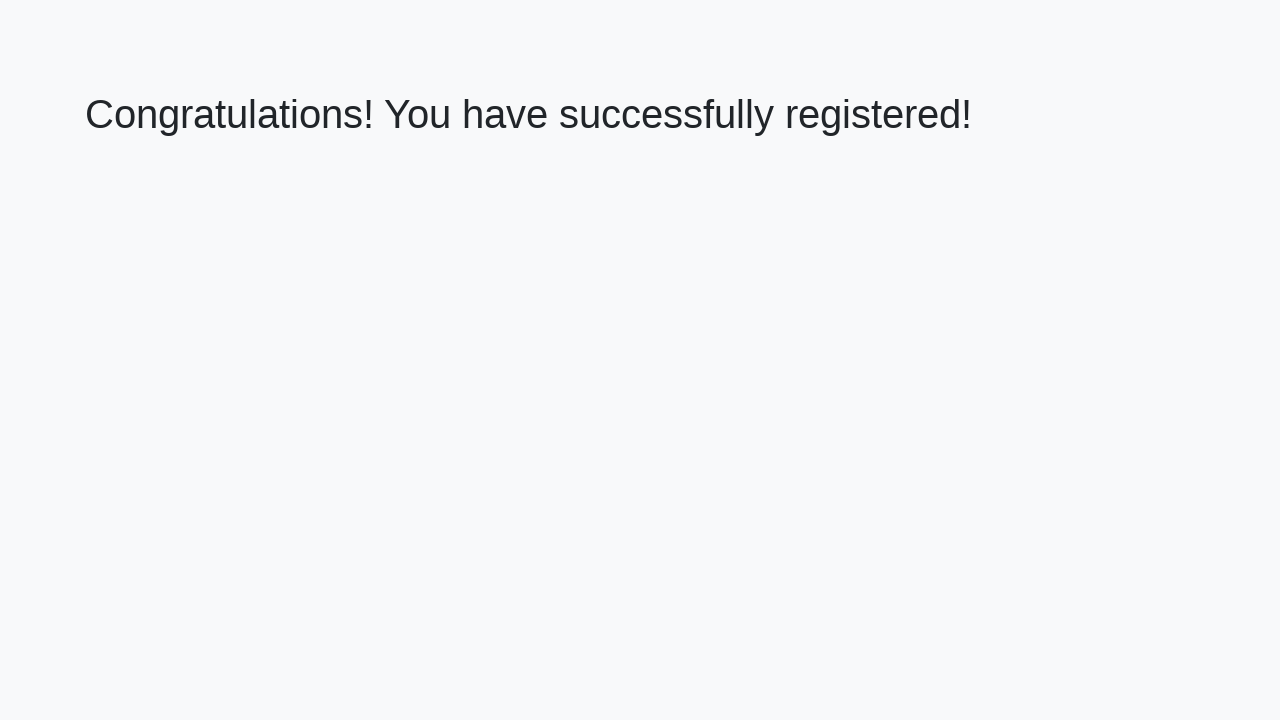

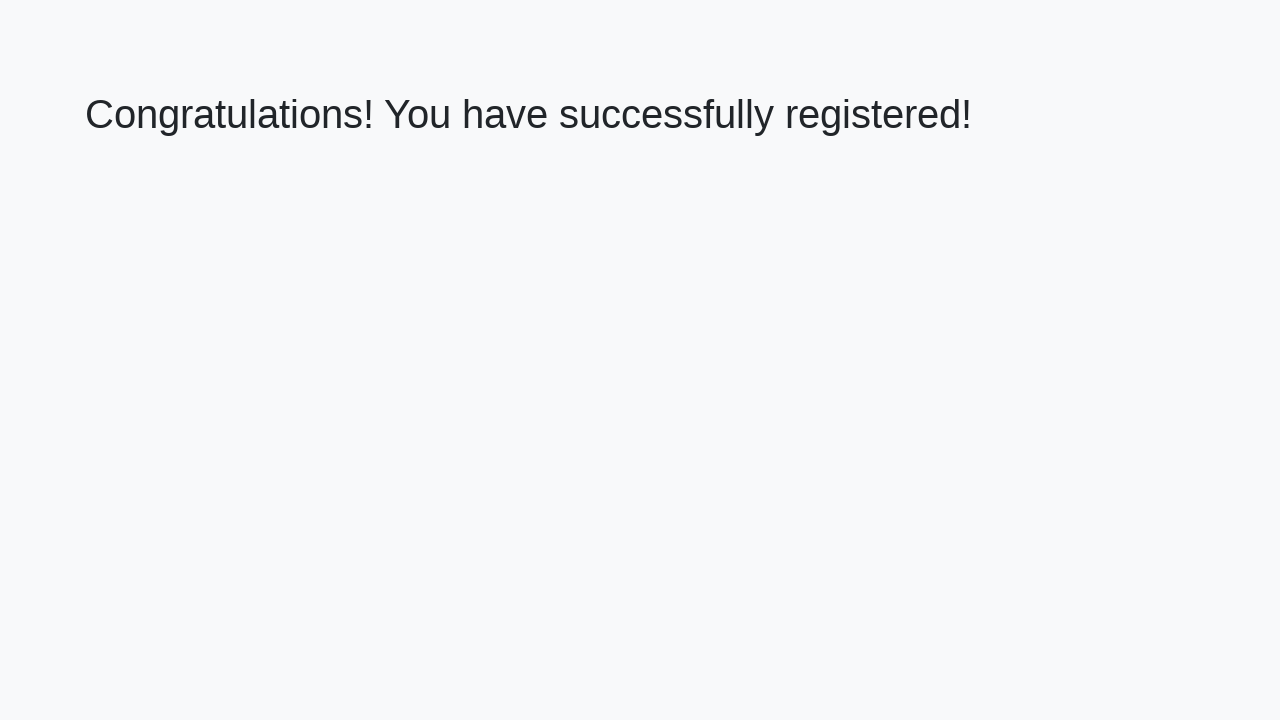